Tests the text box form on DemoQA by filling in full name, email, current address, and permanent address fields, then submitting and verifying the output displays the entered information.

Starting URL: https://demoqa.com/text-box

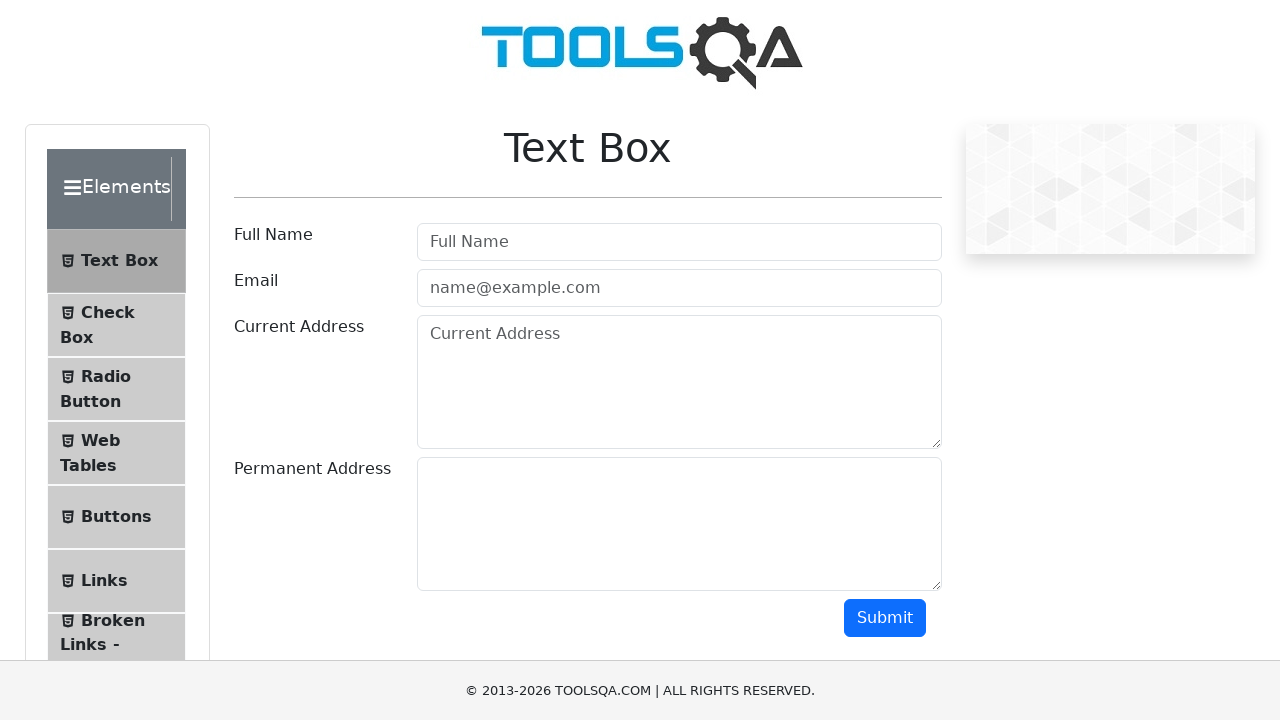

Filled full name field with 'Marcus Johnson' on #userName
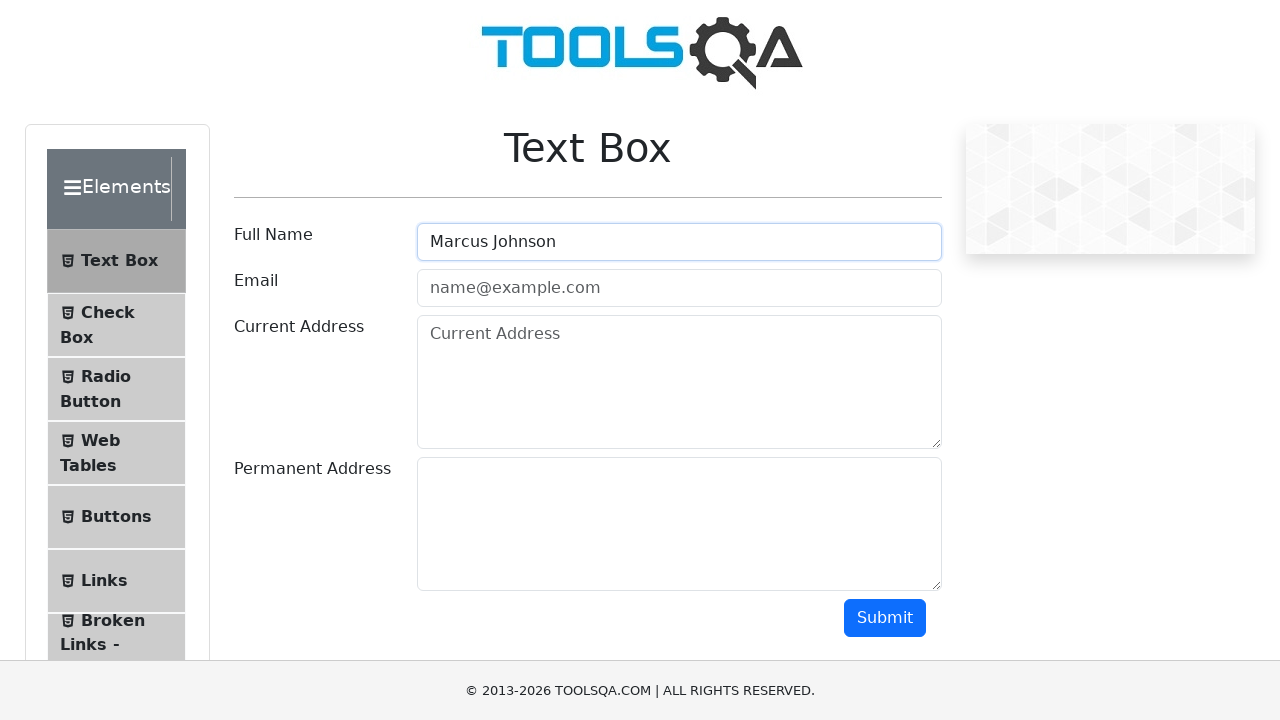

Filled email field with 'marcus.johnson@testmail.com' on #userEmail
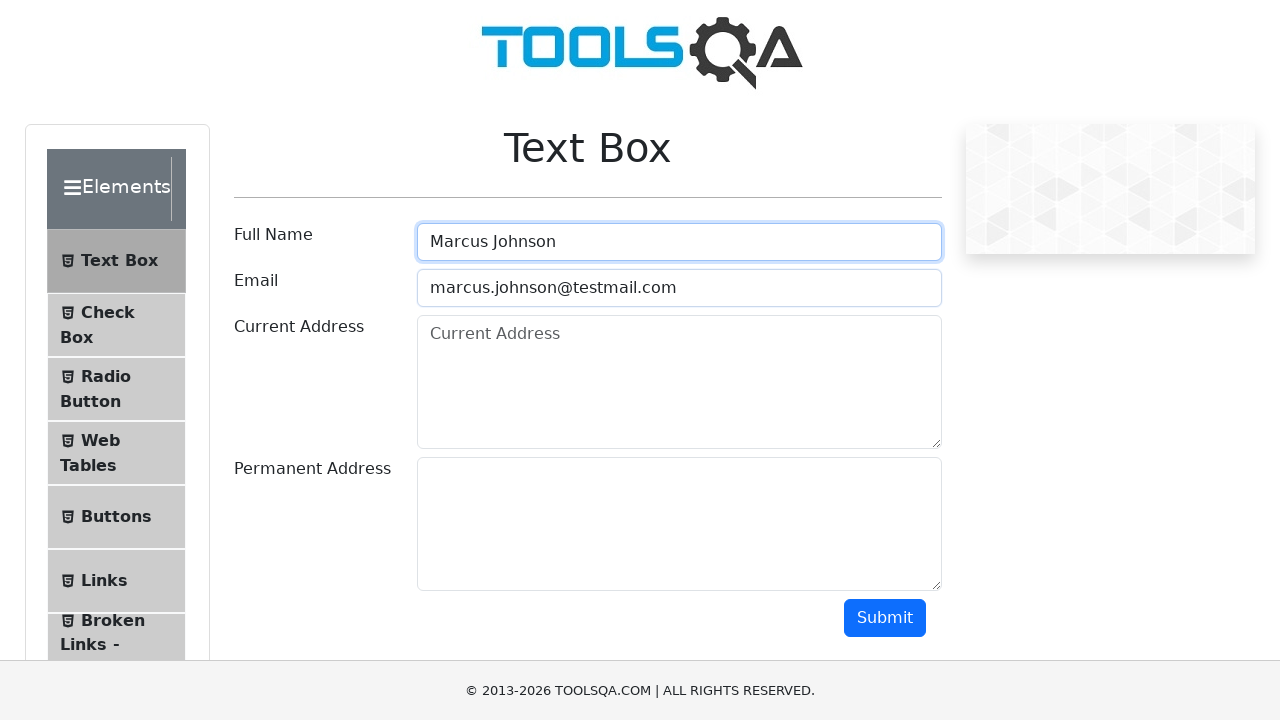

Filled current address field with 'Apt. 542' on #currentAddress
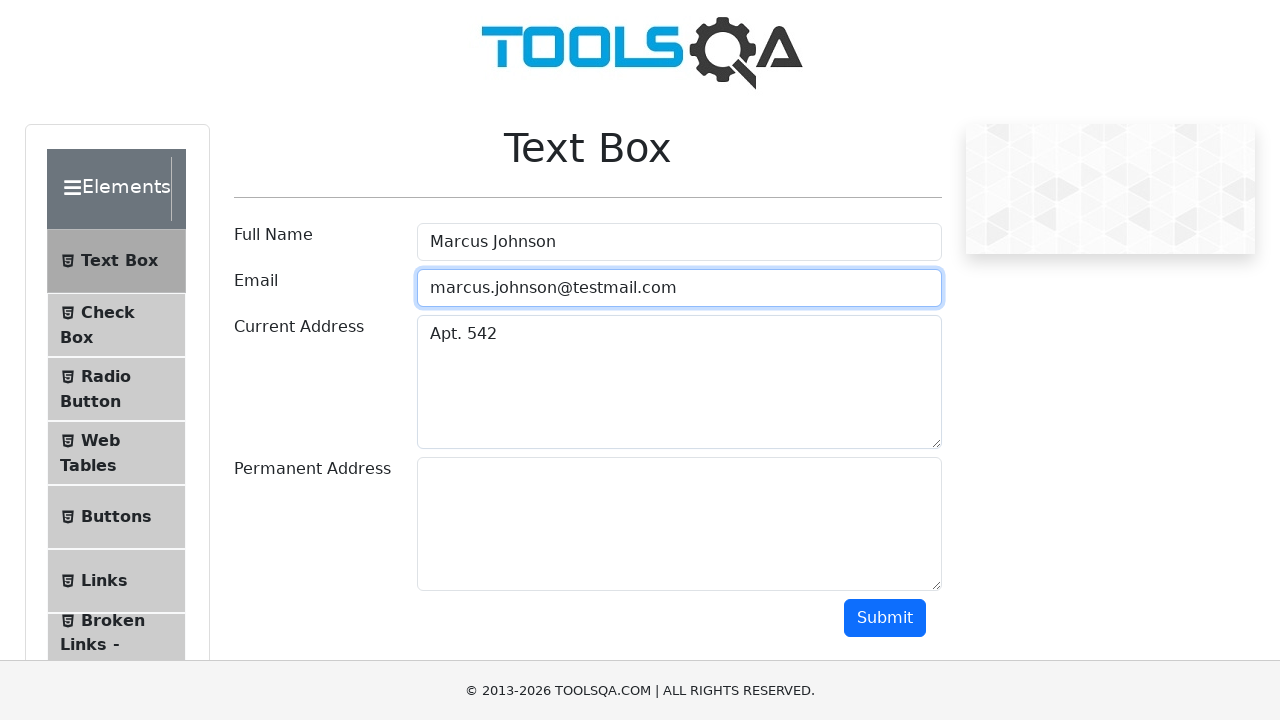

Filled permanent address field with 'Suite 1089' on #permanentAddress
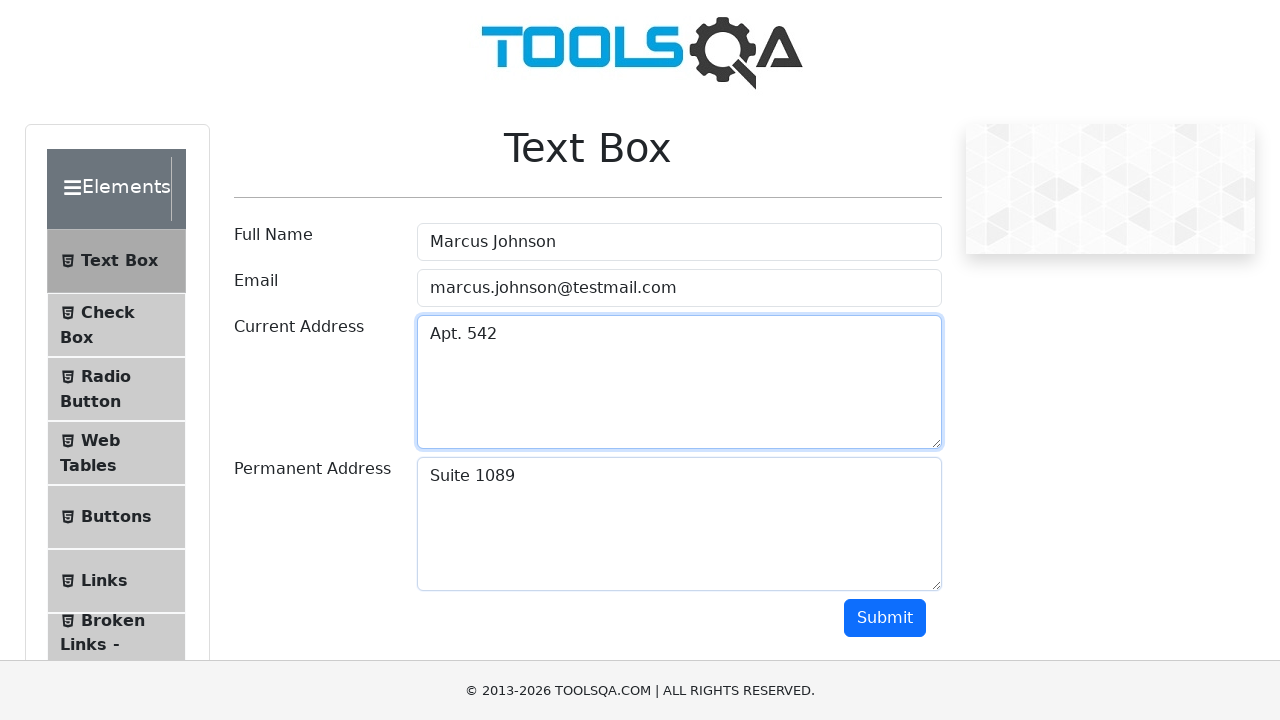

Scrolled down to make submit button visible
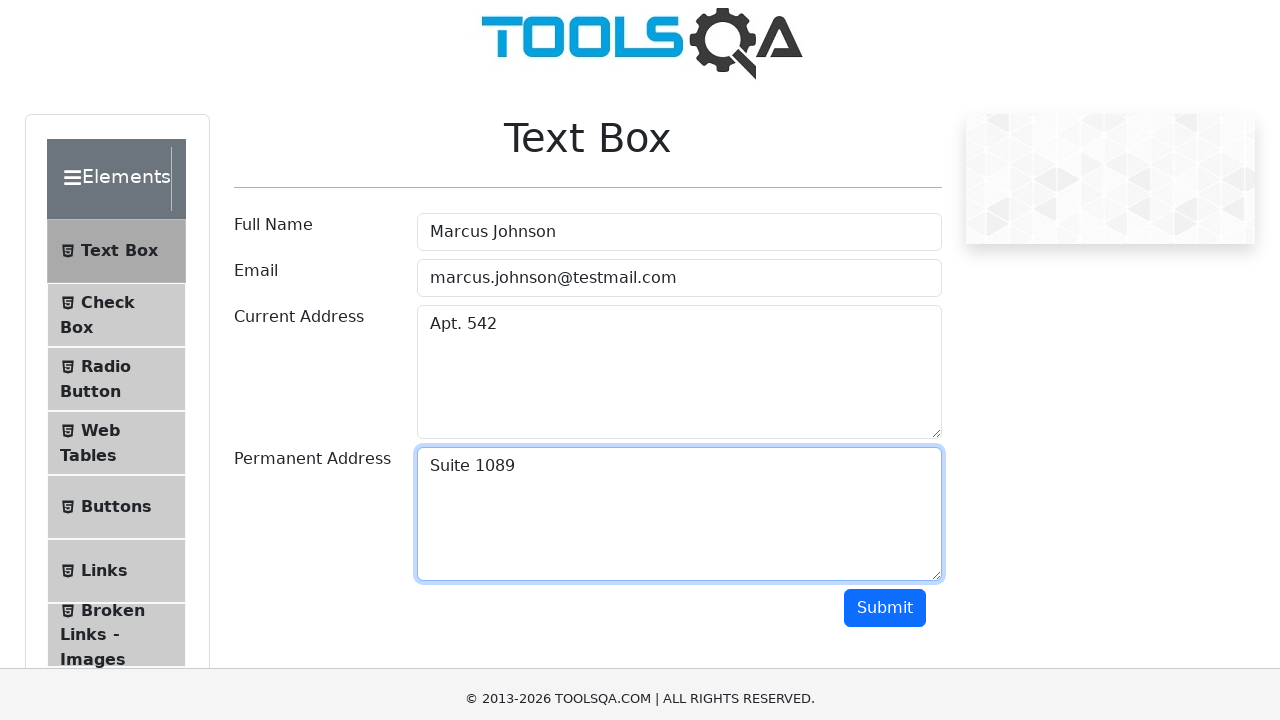

Clicked submit button at (885, 368) on #submit
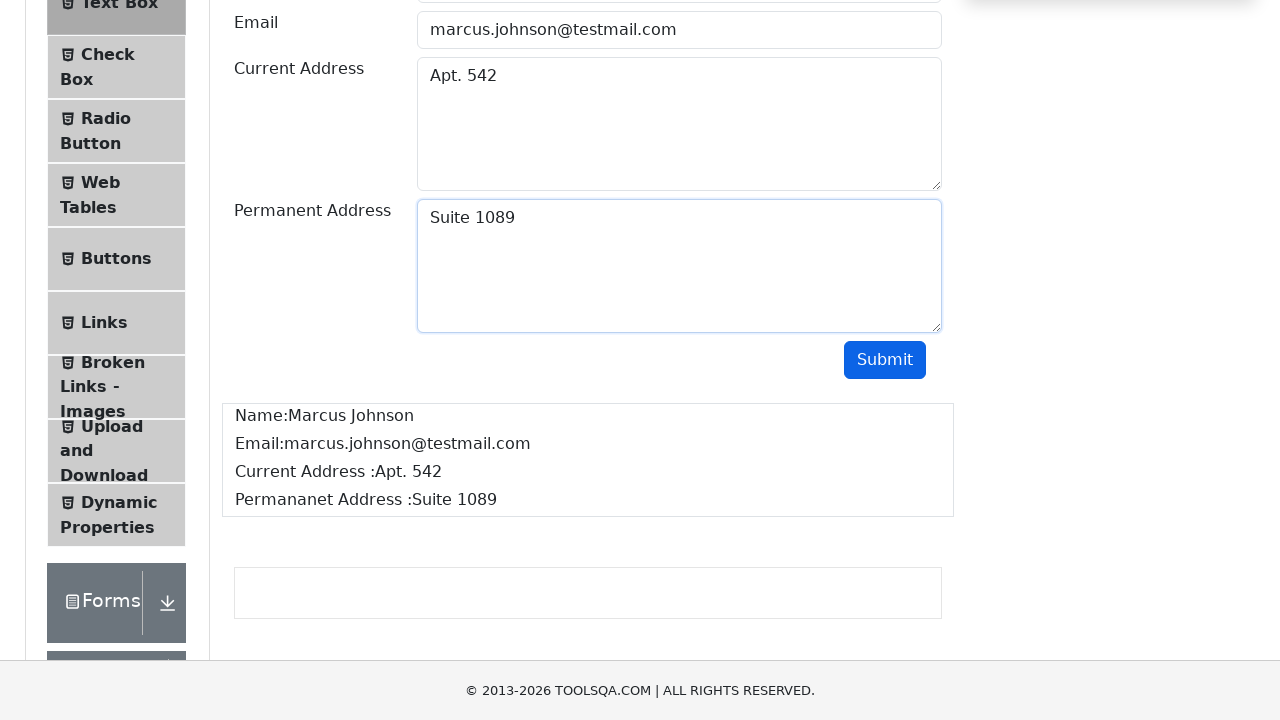

Output section loaded with submitted data
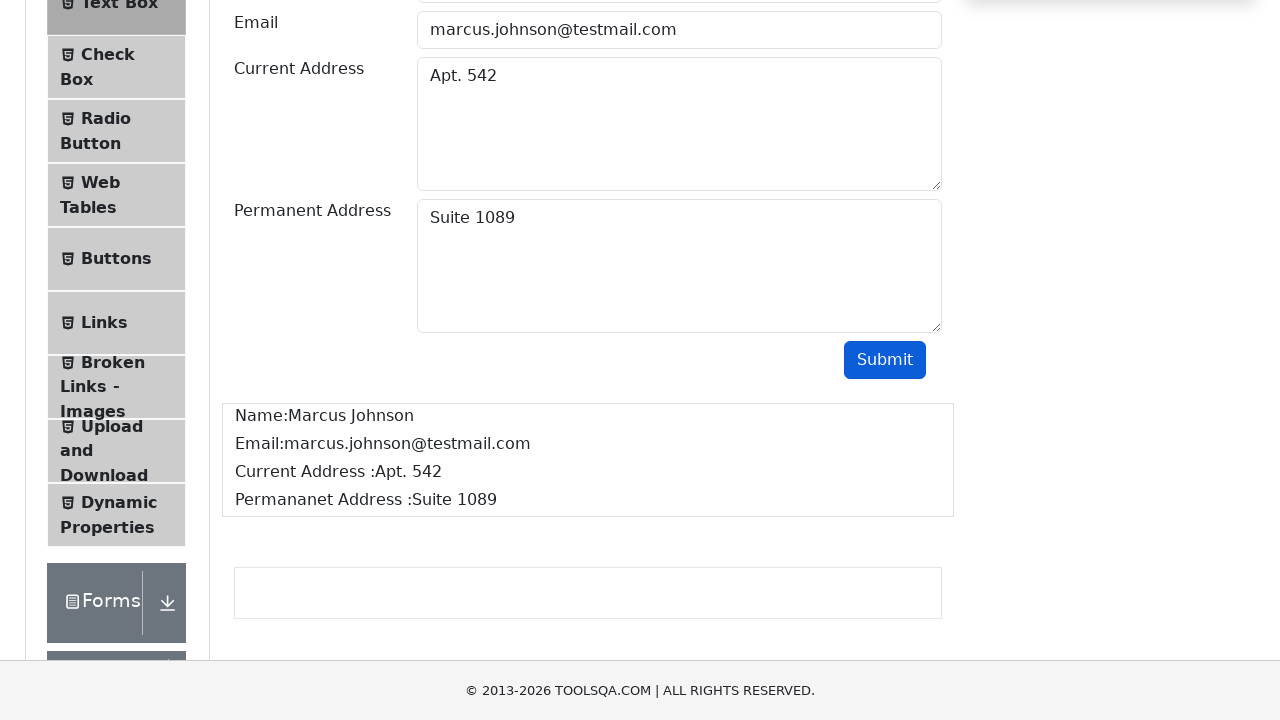

Retrieved name output text
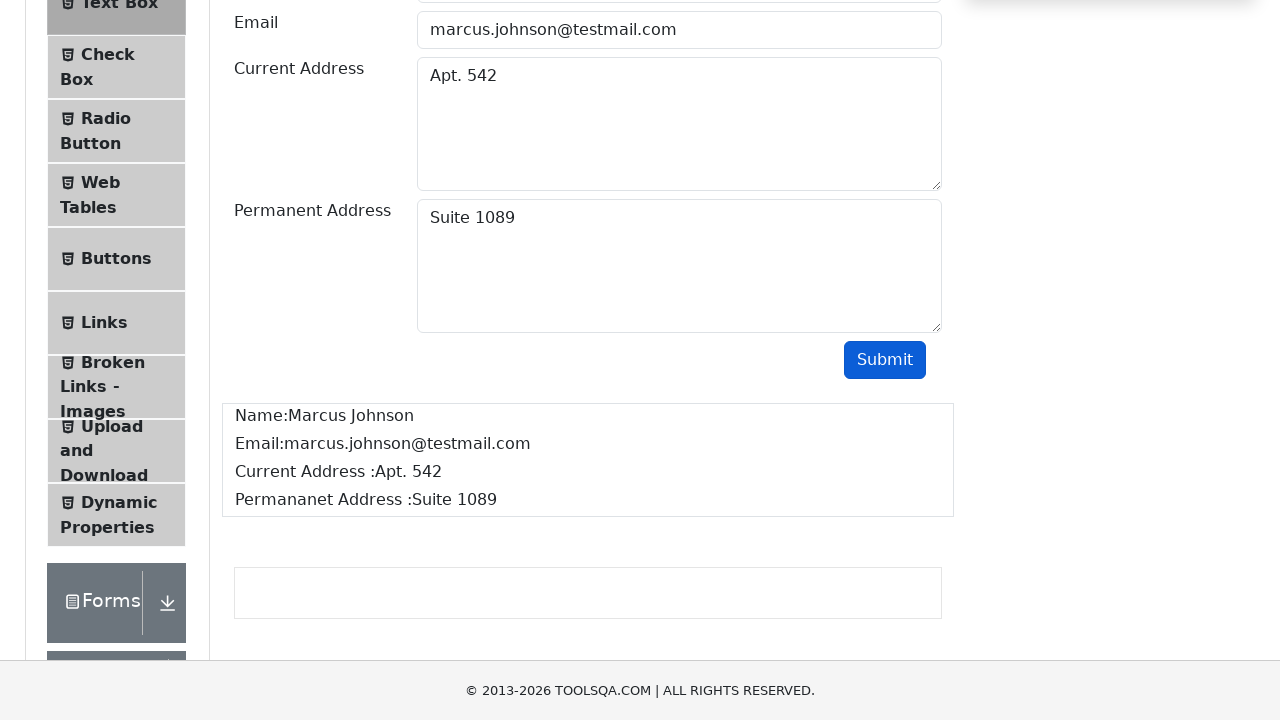

Retrieved email output text
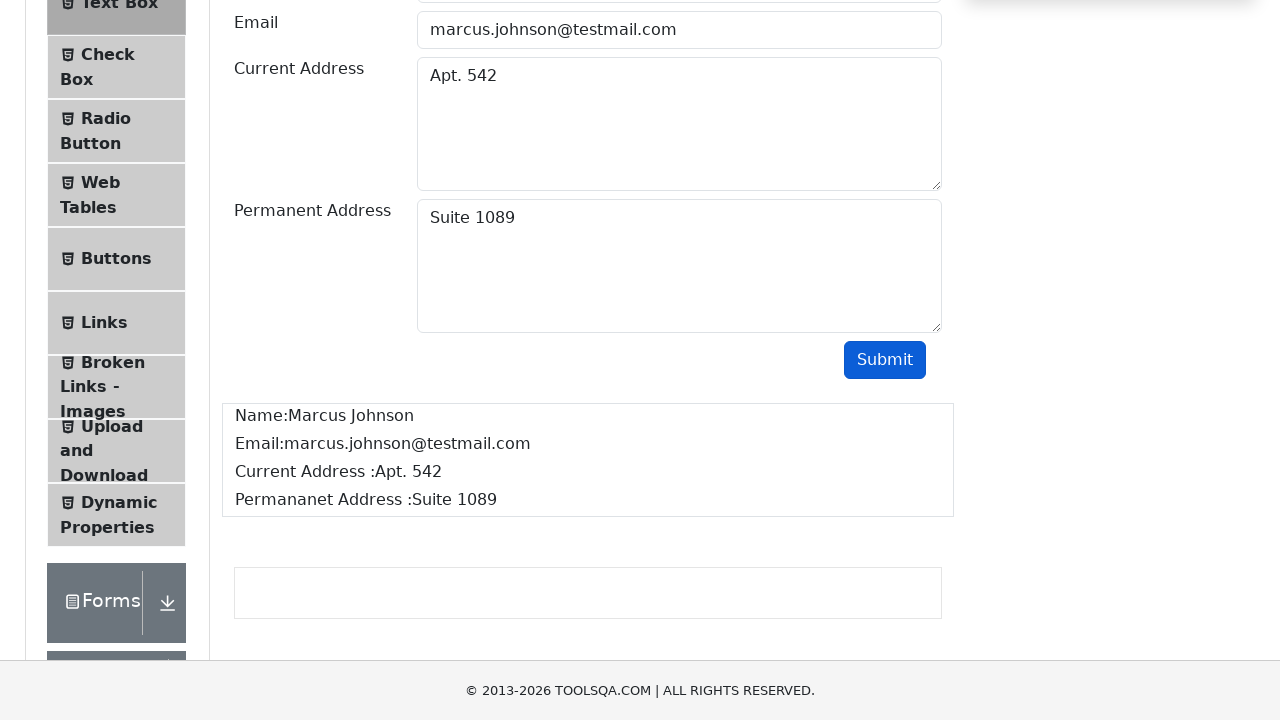

Retrieved current address output text
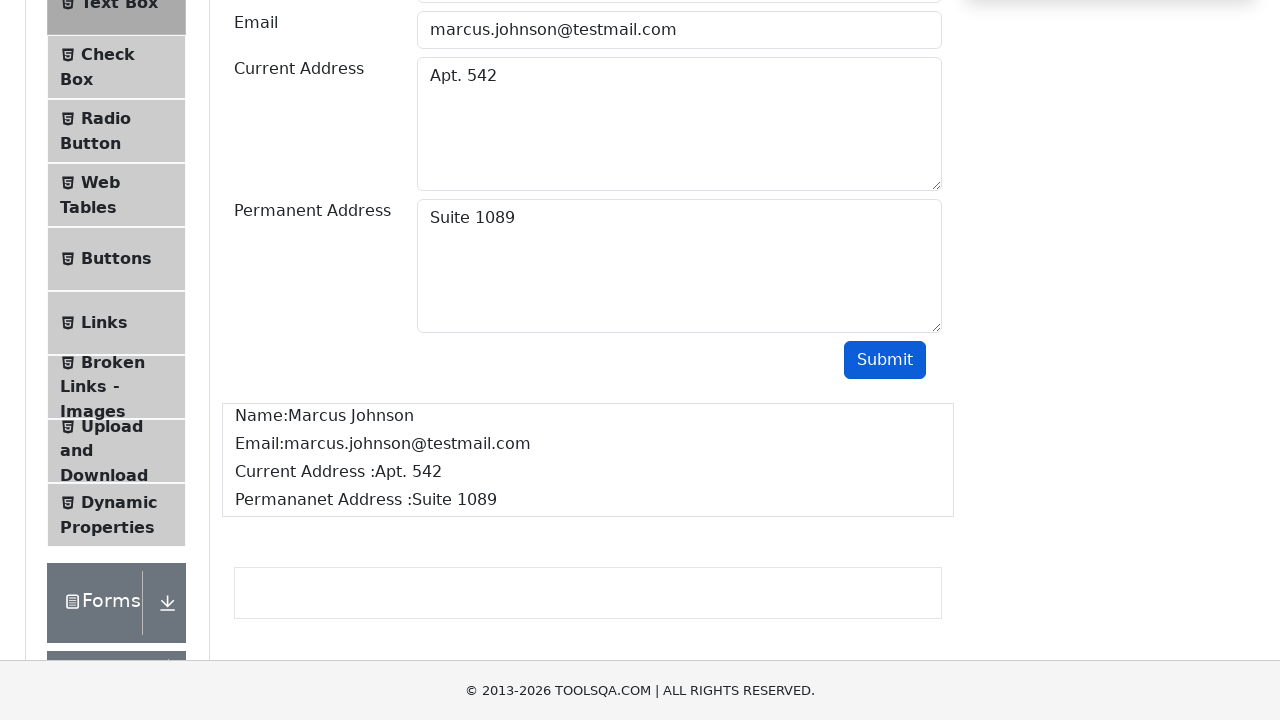

Retrieved permanent address output text
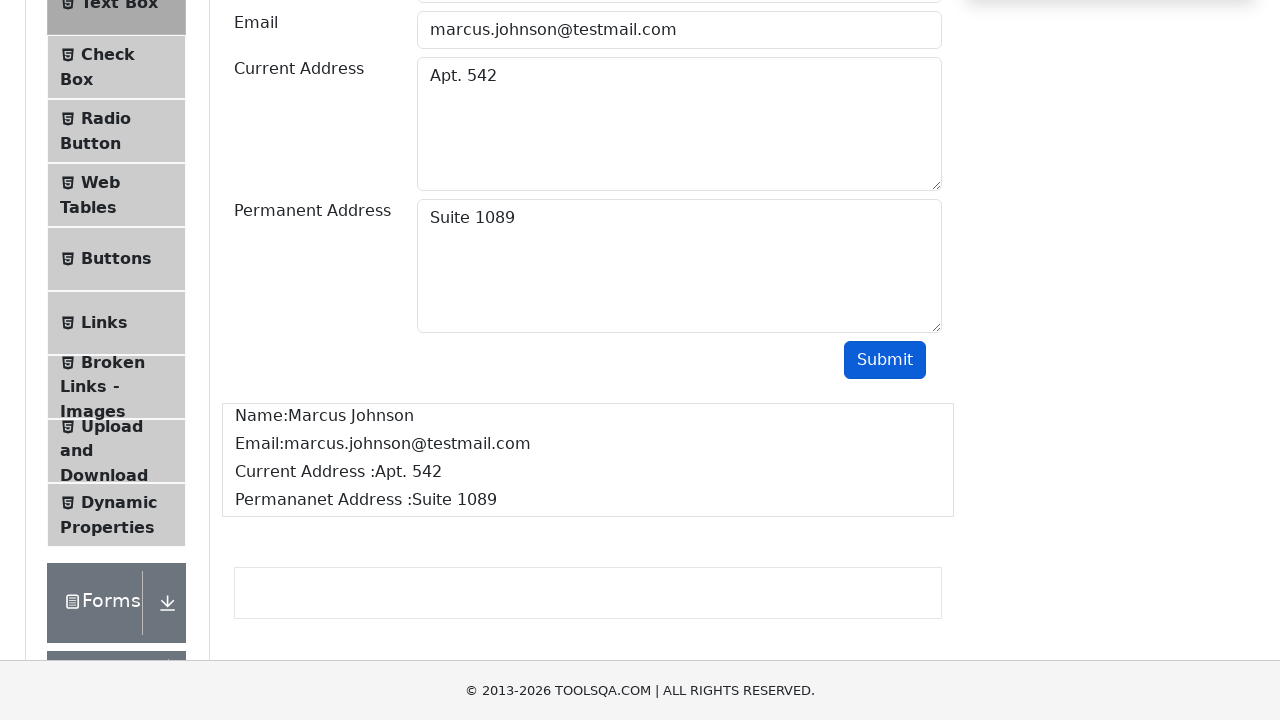

Verified full name 'Marcus Johnson' appears in output
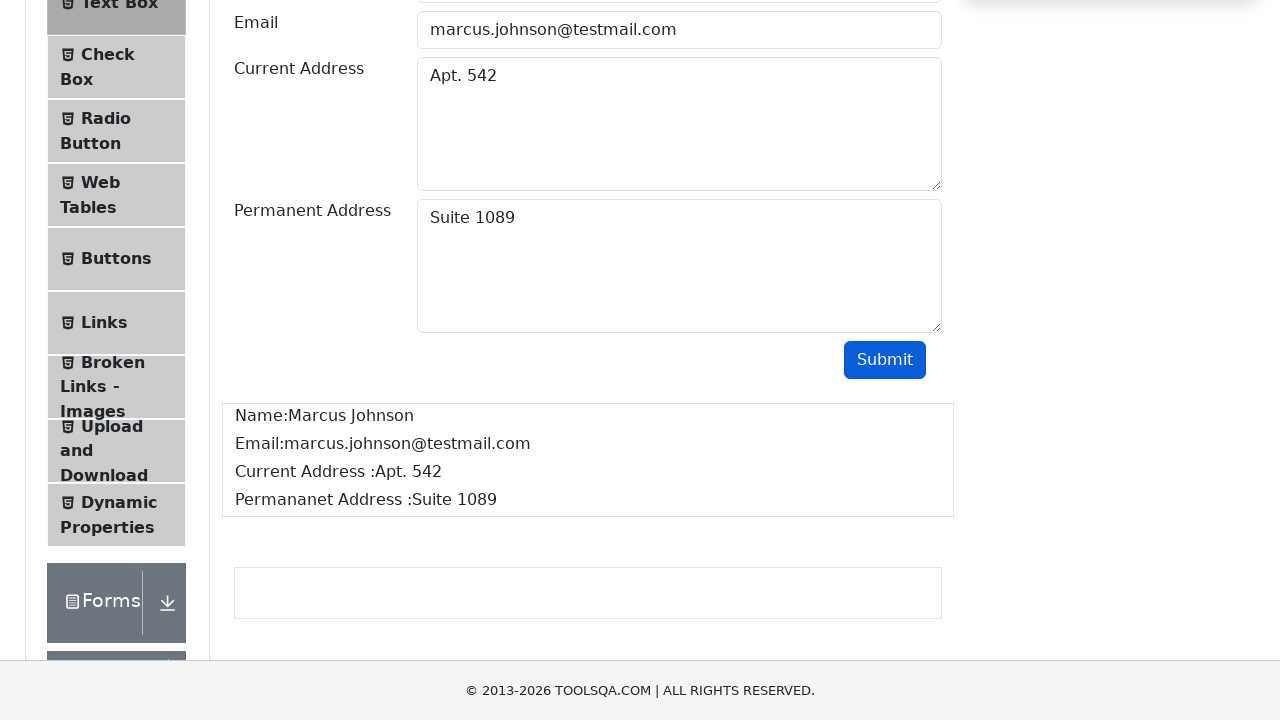

Verified email 'marcus.johnson@testmail.com' appears in output
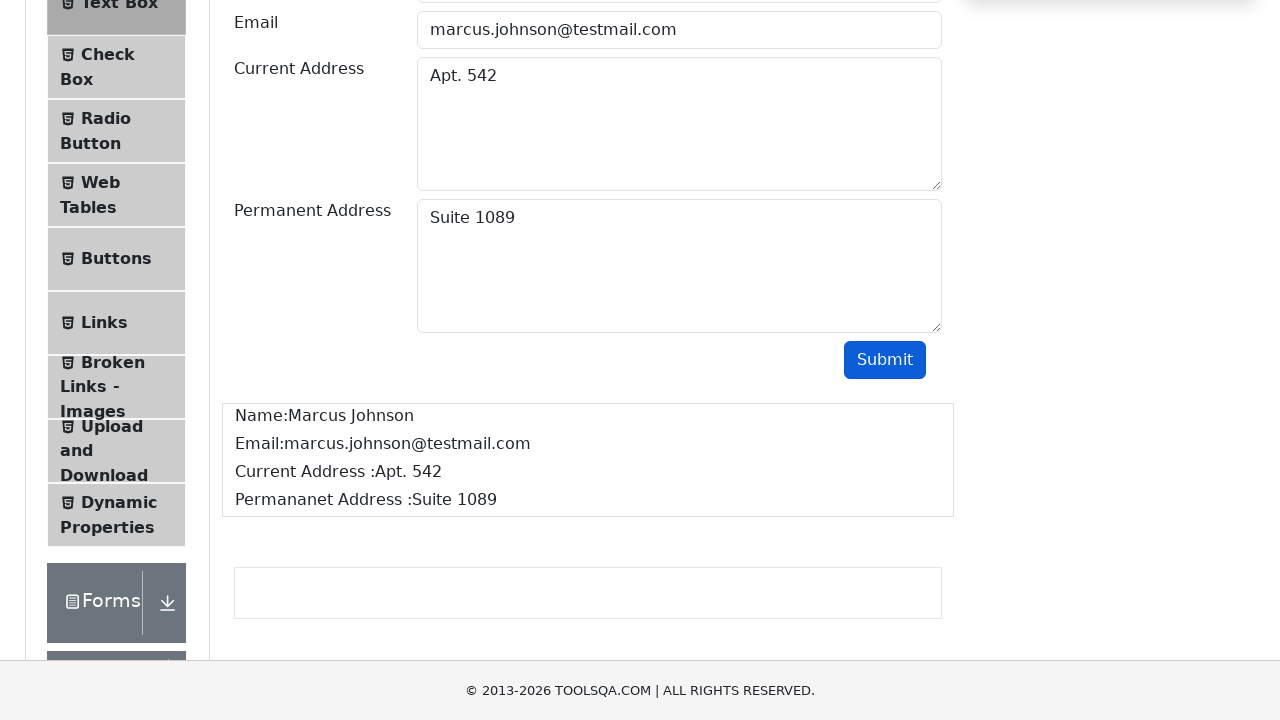

Verified current address 'Apt. 542' appears in output
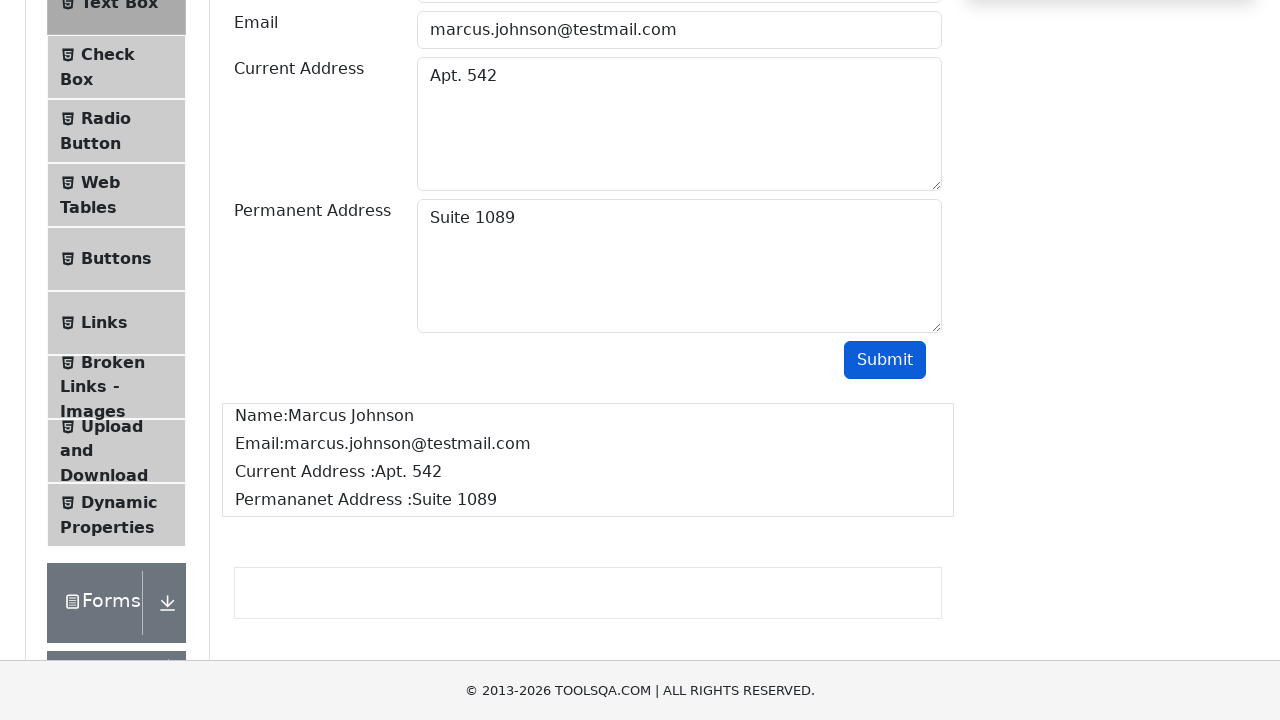

Verified permanent address 'Suite 1089' appears in output
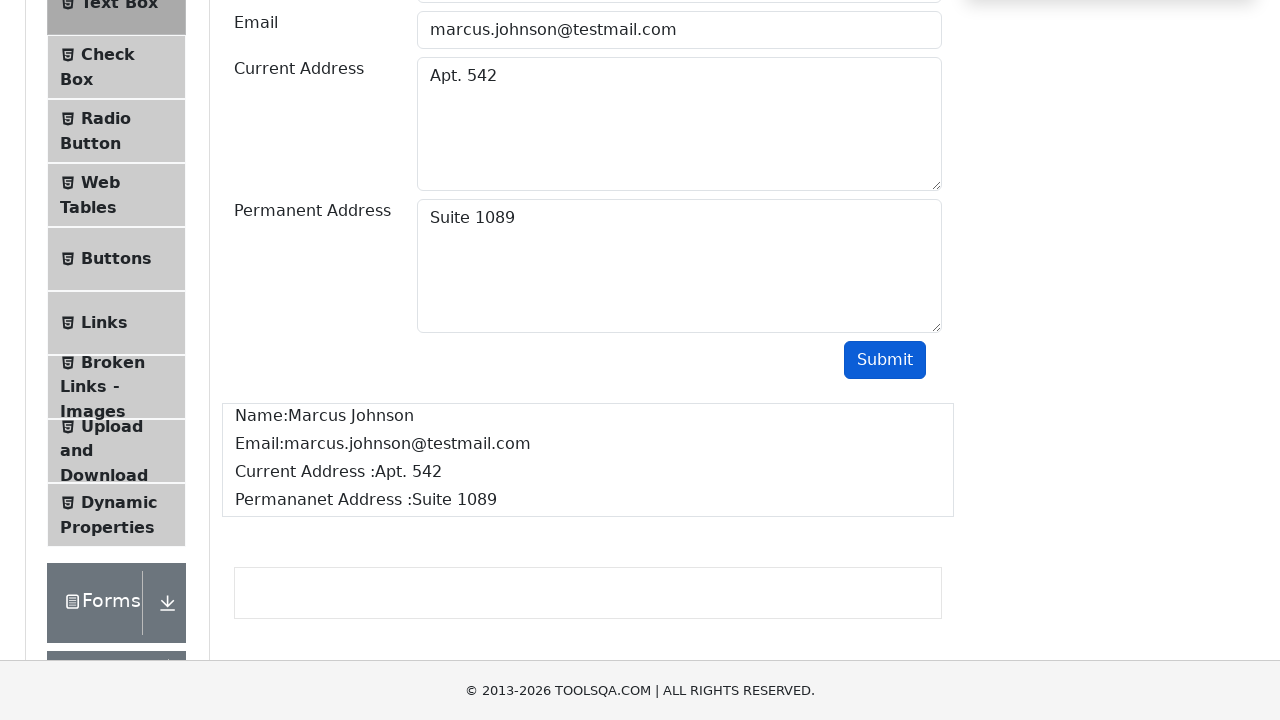

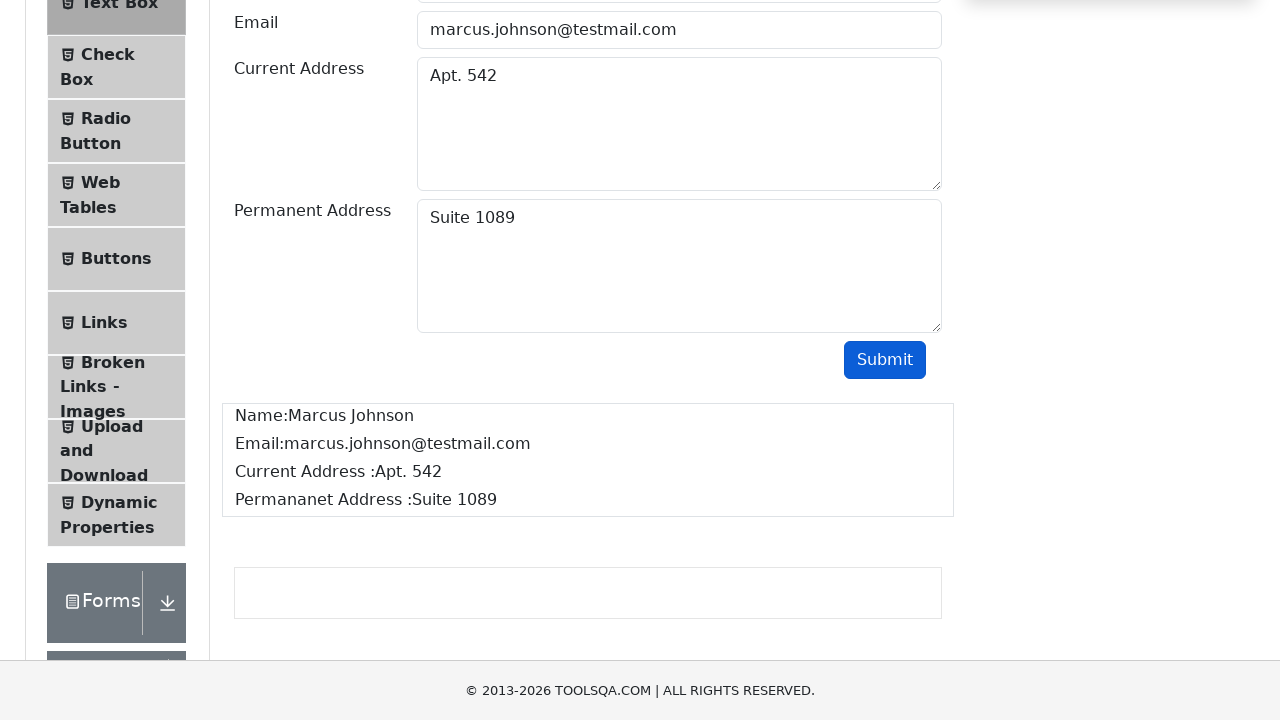